Tests the password reset form by navigating to forgot password link and filling out the reset form fields

Starting URL: https://www.rahulshettyacademy.com/locatorspractice

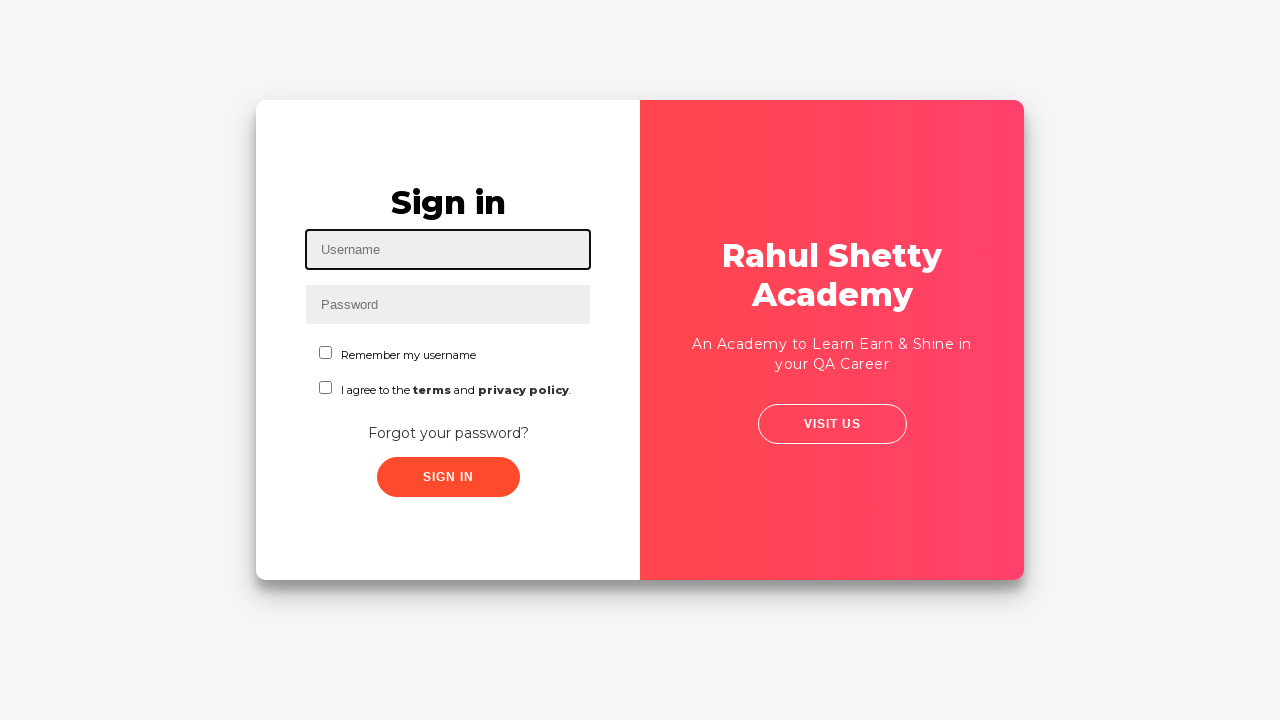

Clicked on 'Forgot your password?' link at (448, 433) on a:has-text('Forgot your password?')
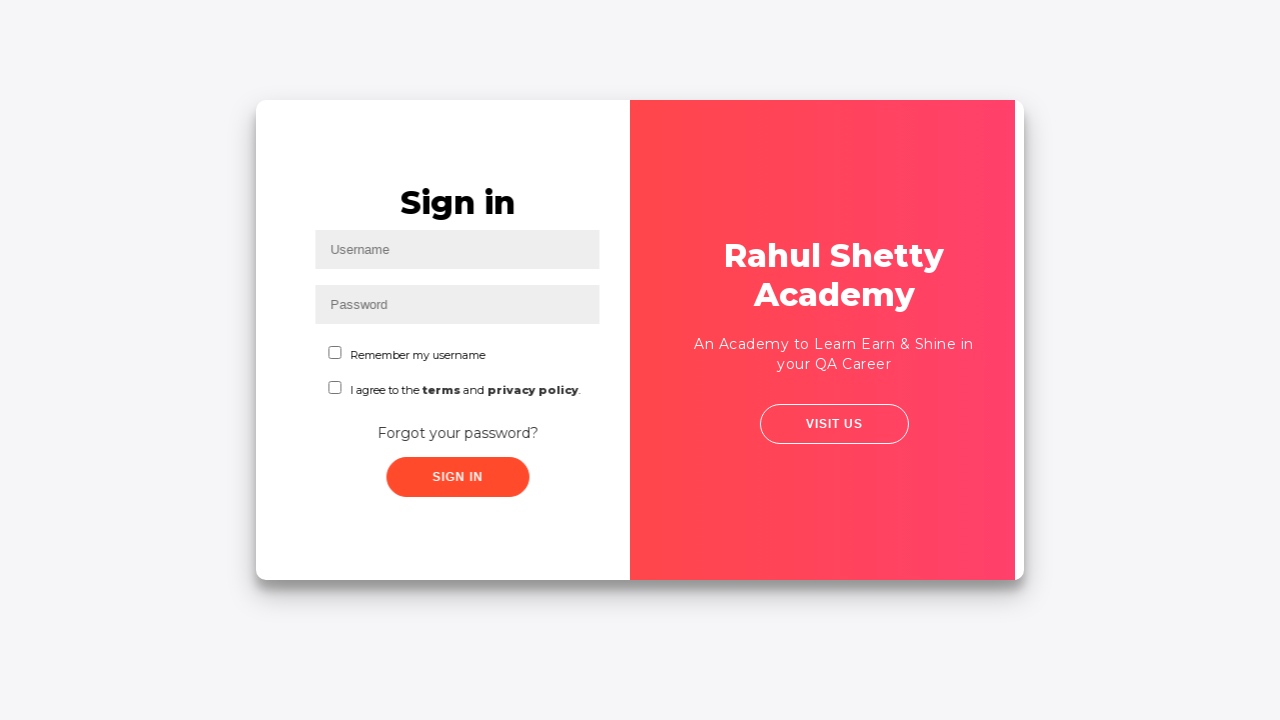

Waited for password reset form to stabilize
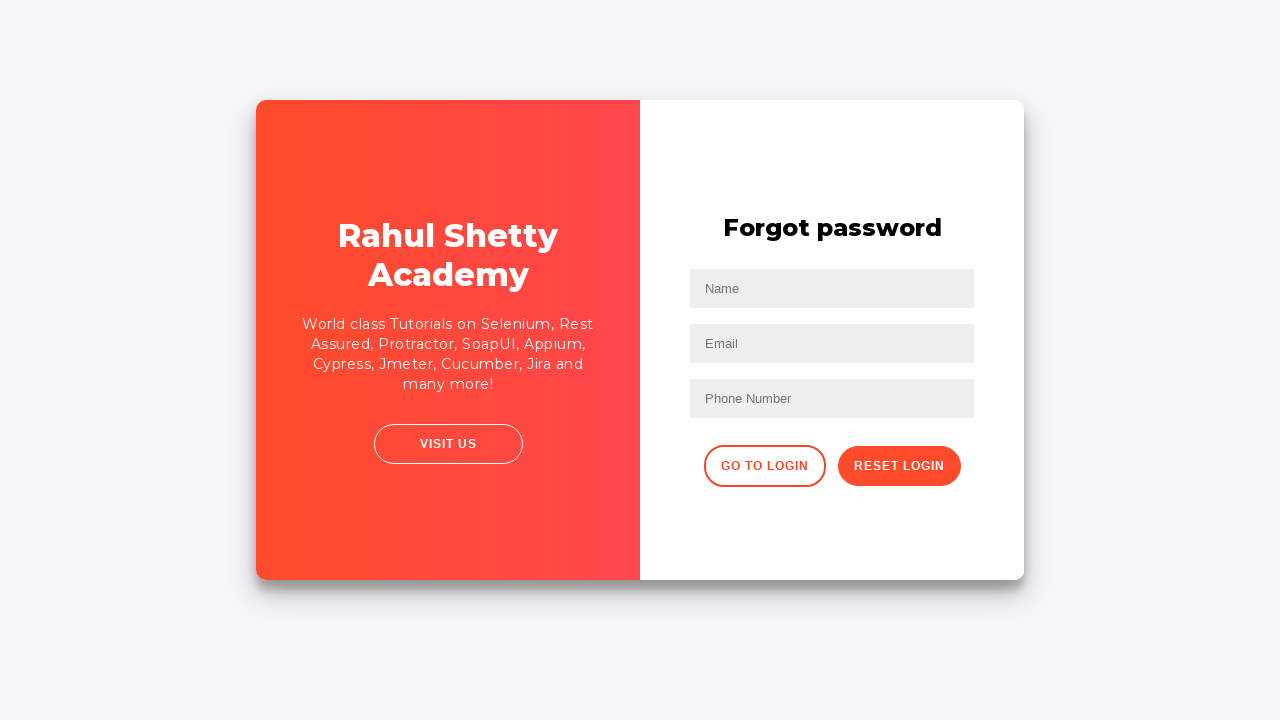

Filled name field with 'Sample' on input[placeholder='Name']
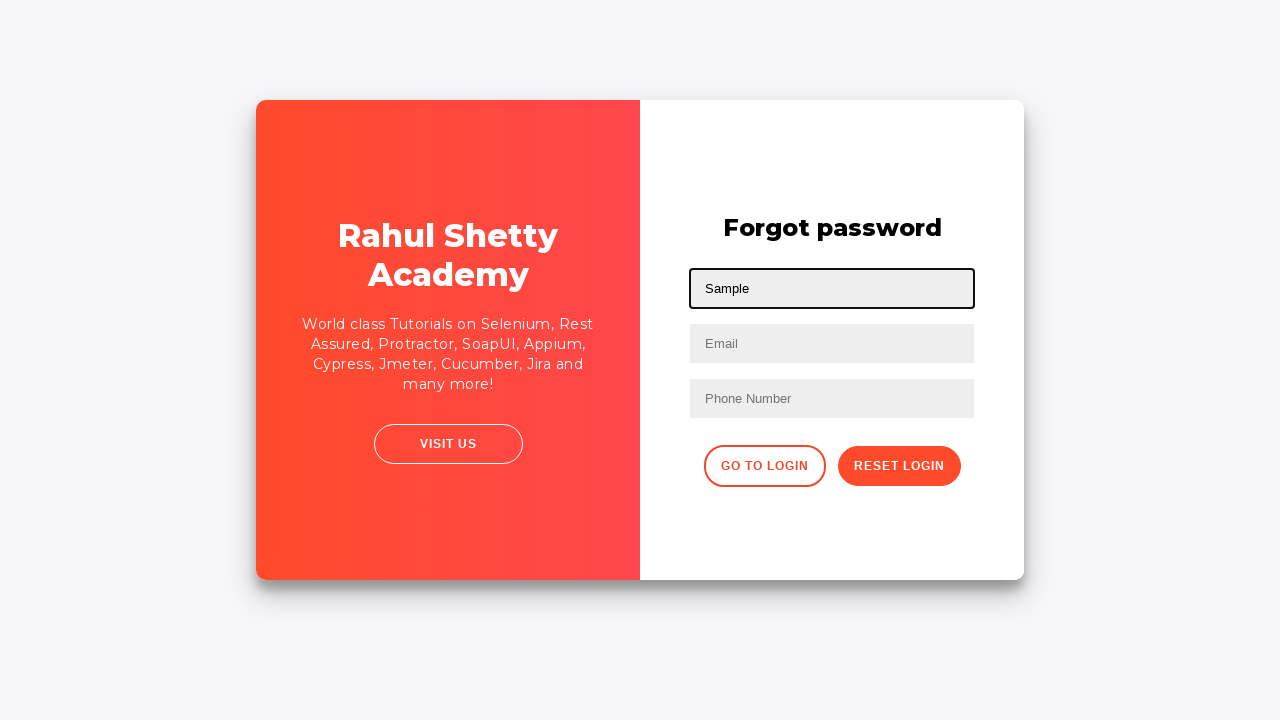

Filled email field with 'sample@gmail.com' on input[placeholder='Email']
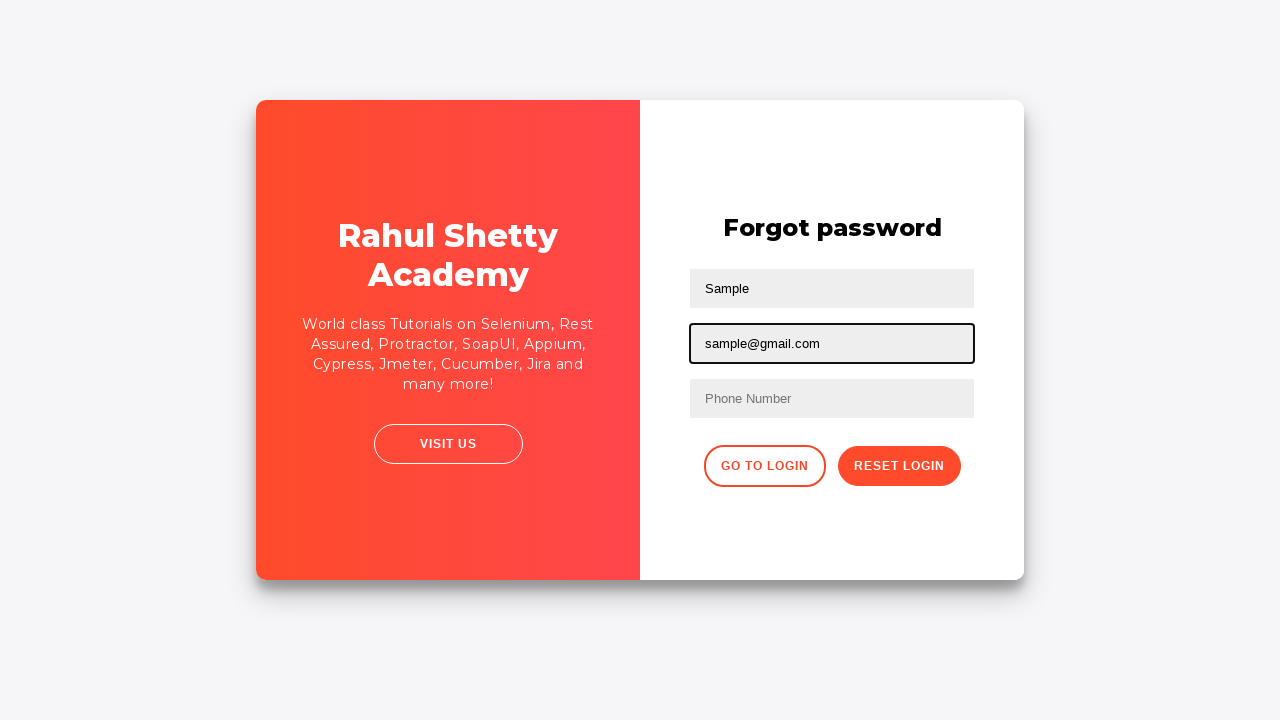

Updated email field with 'Abe@gmail.com' on input[type='text']:nth-child(3)
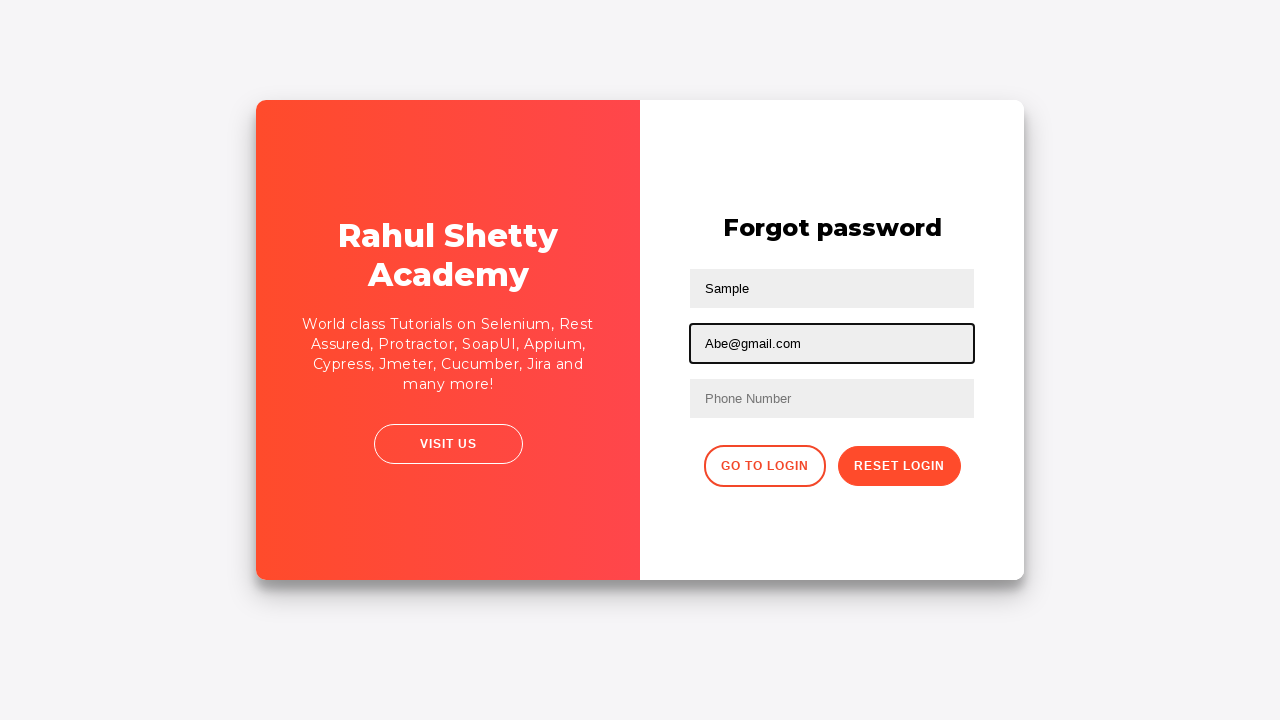

Filled phone number field with '91234432536' on //form/input[3]
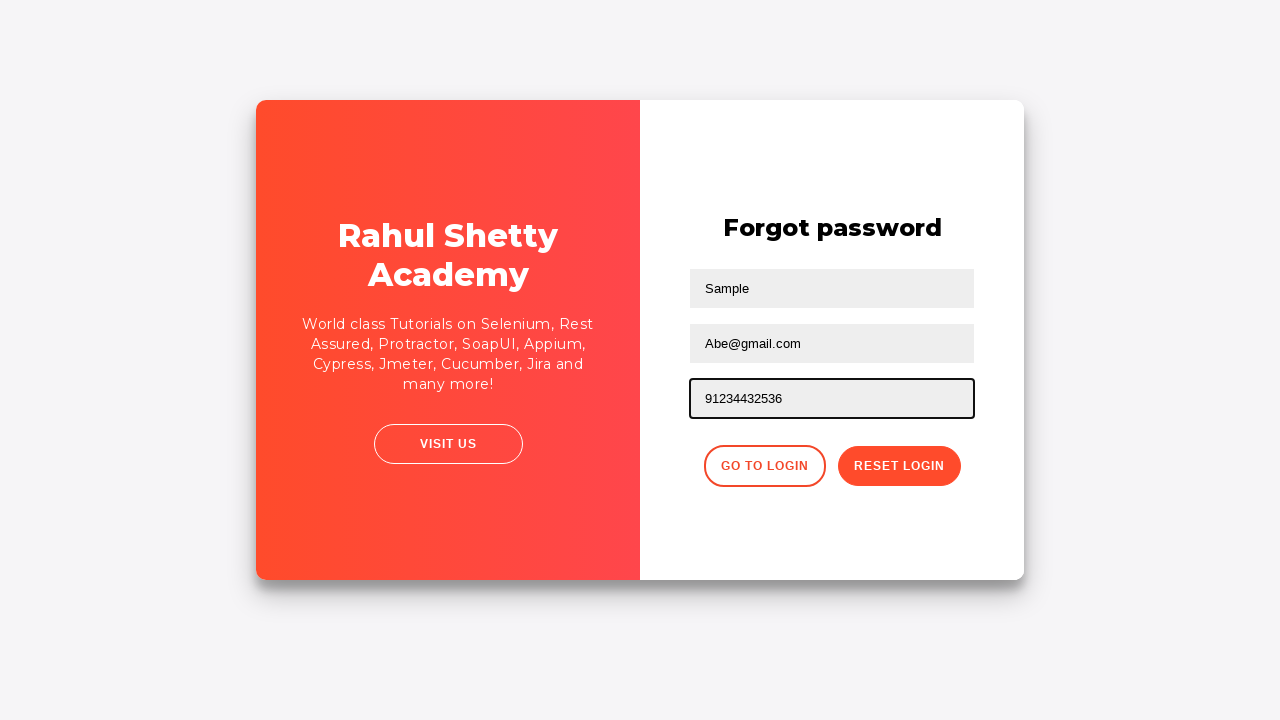

Clicked reset password button at (899, 466) on .reset-pwd-btn
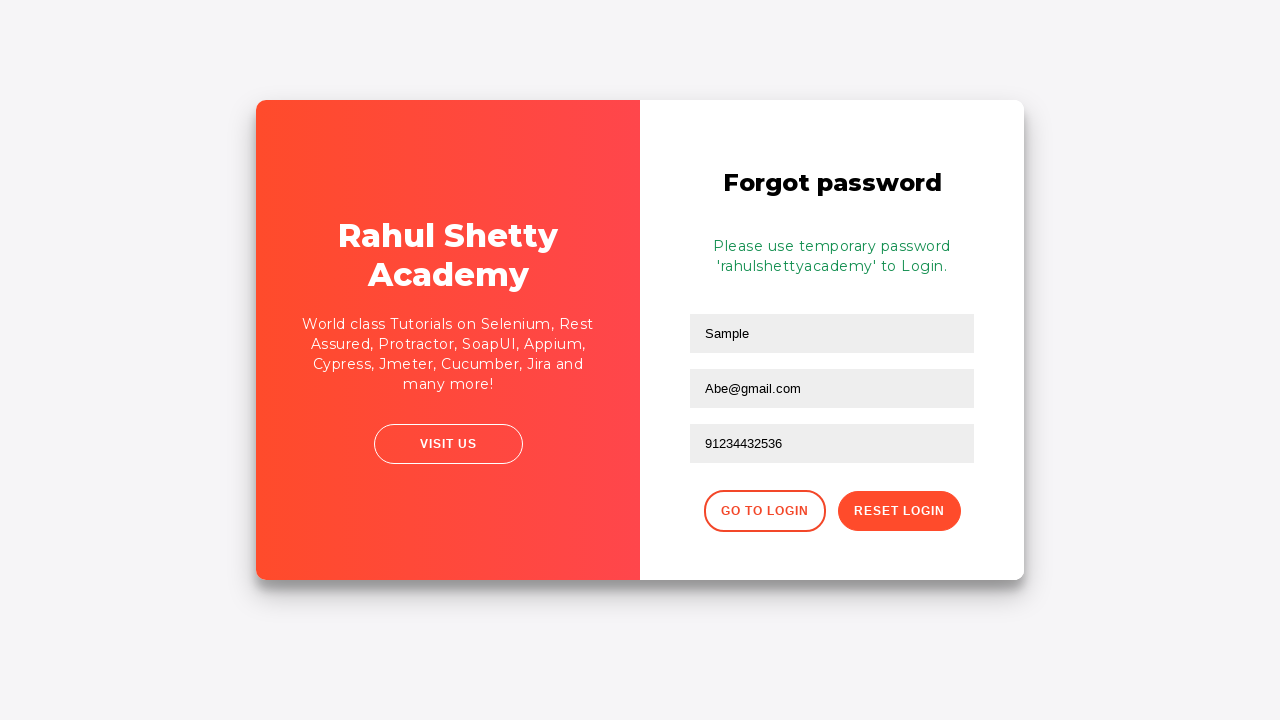

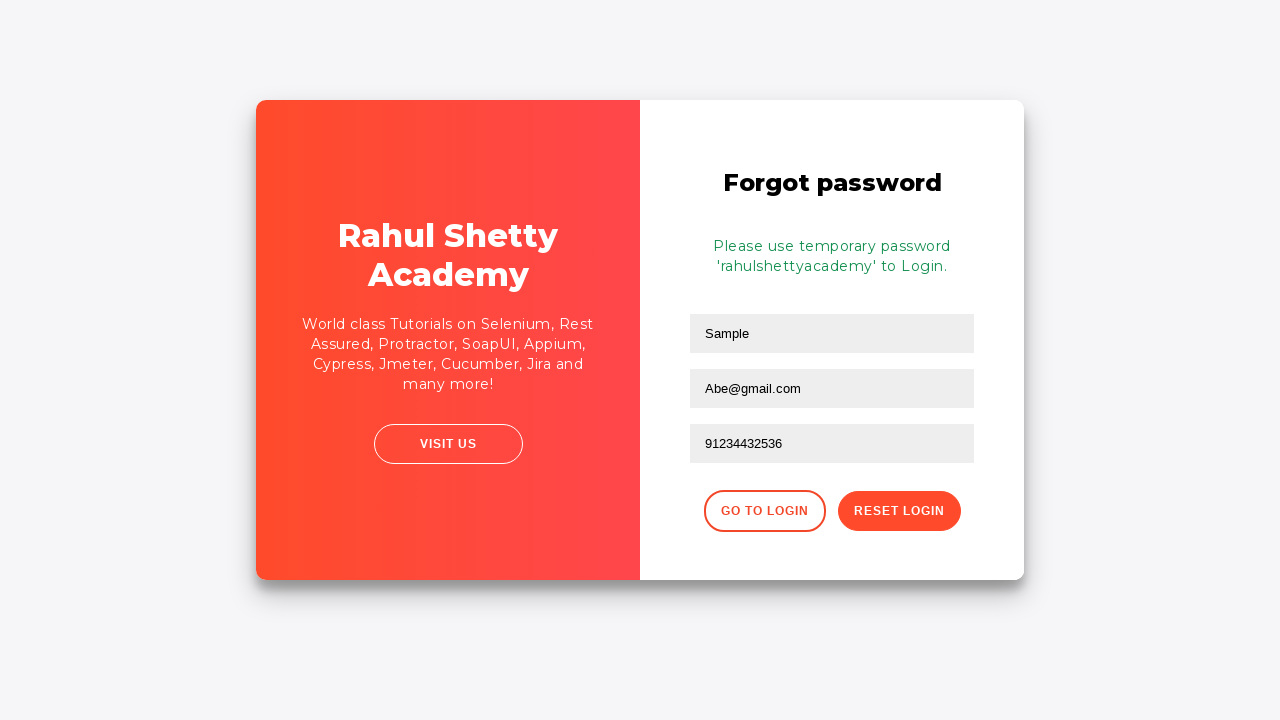